Tests jQuery UI selectable functionality by selecting multiple items (Item 1, Item 4, and Item 5) using click-and-hold actions within an iframe

Starting URL: https://jqueryui.com/selectable/

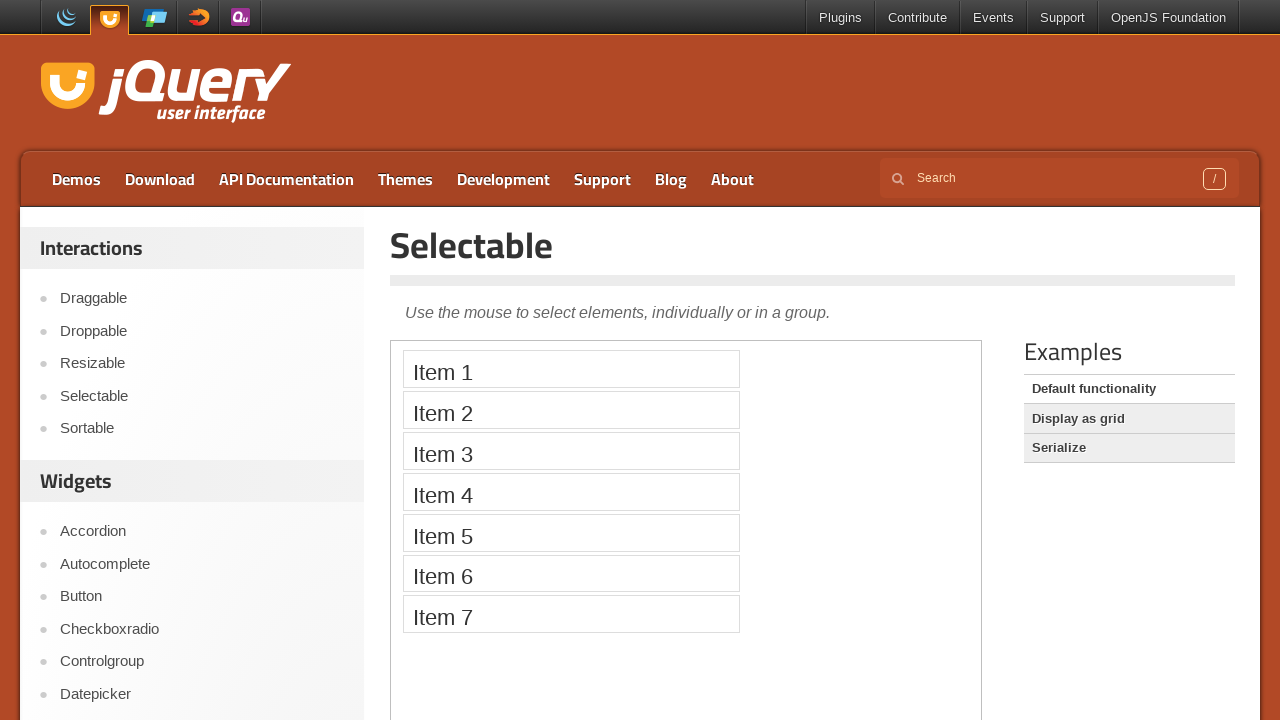

Located the iframe containing the selectable demo
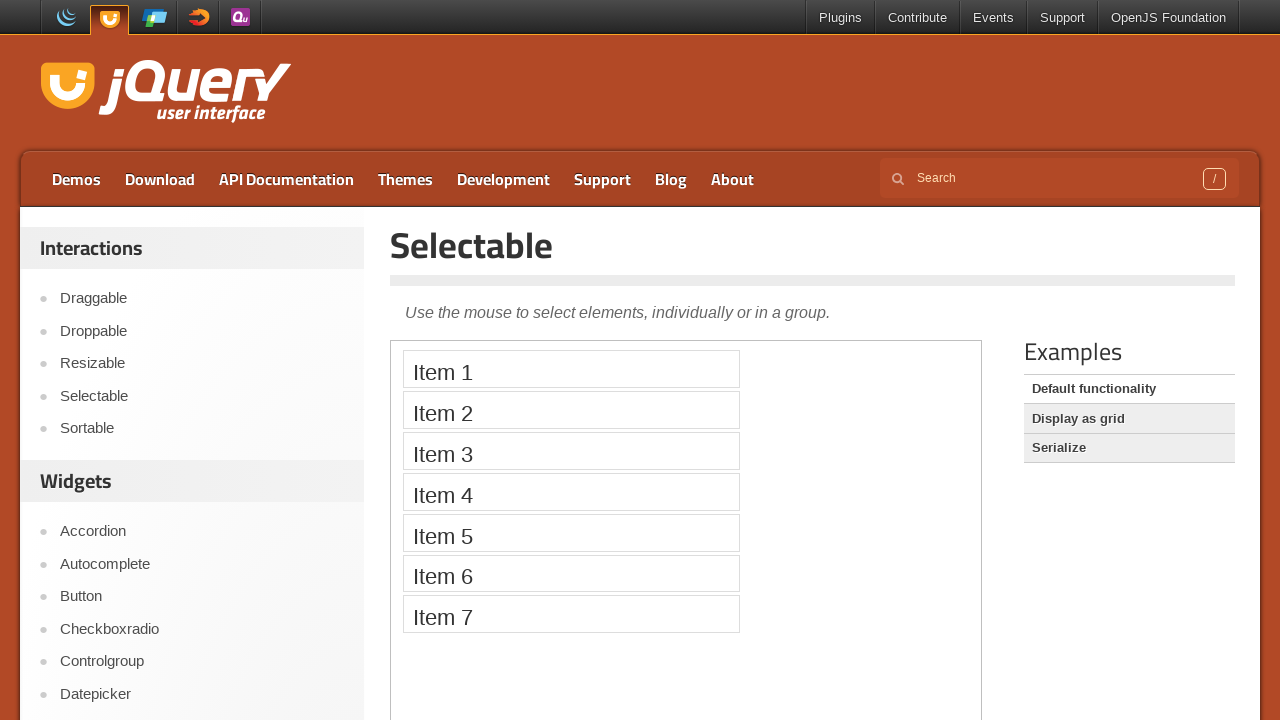

Located Item 1 element in iframe
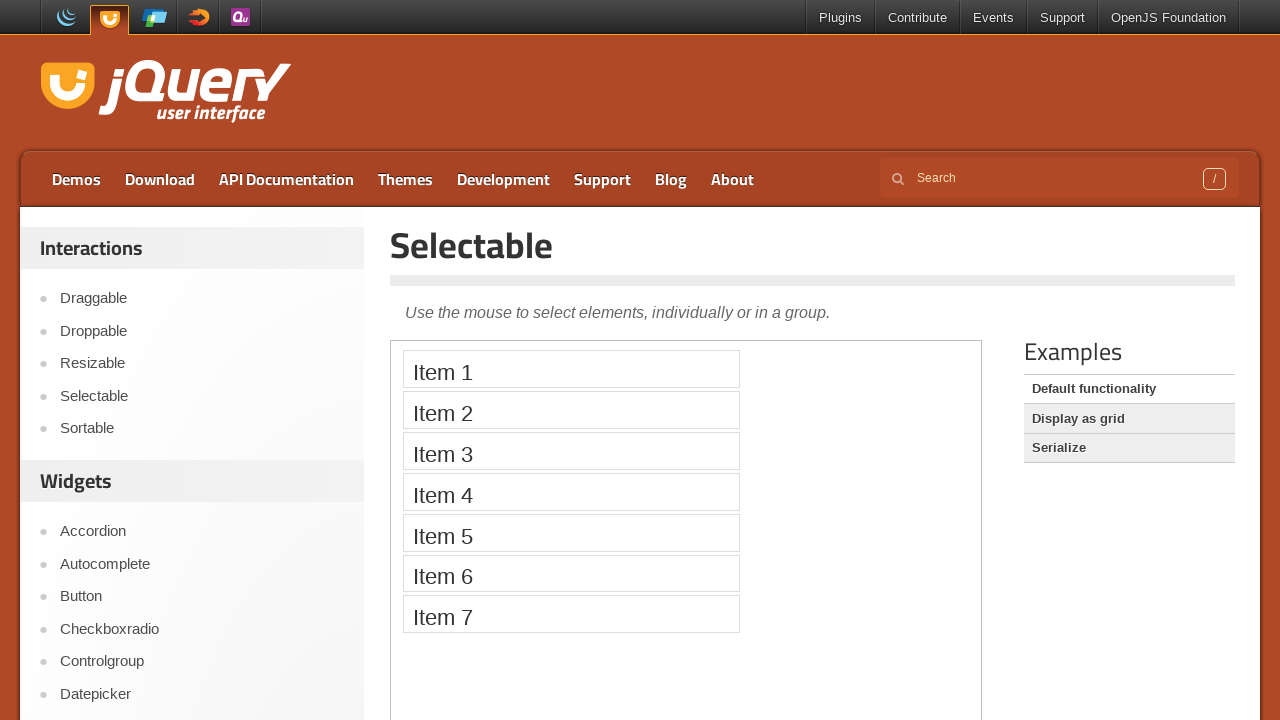

Located Item 4 element in iframe
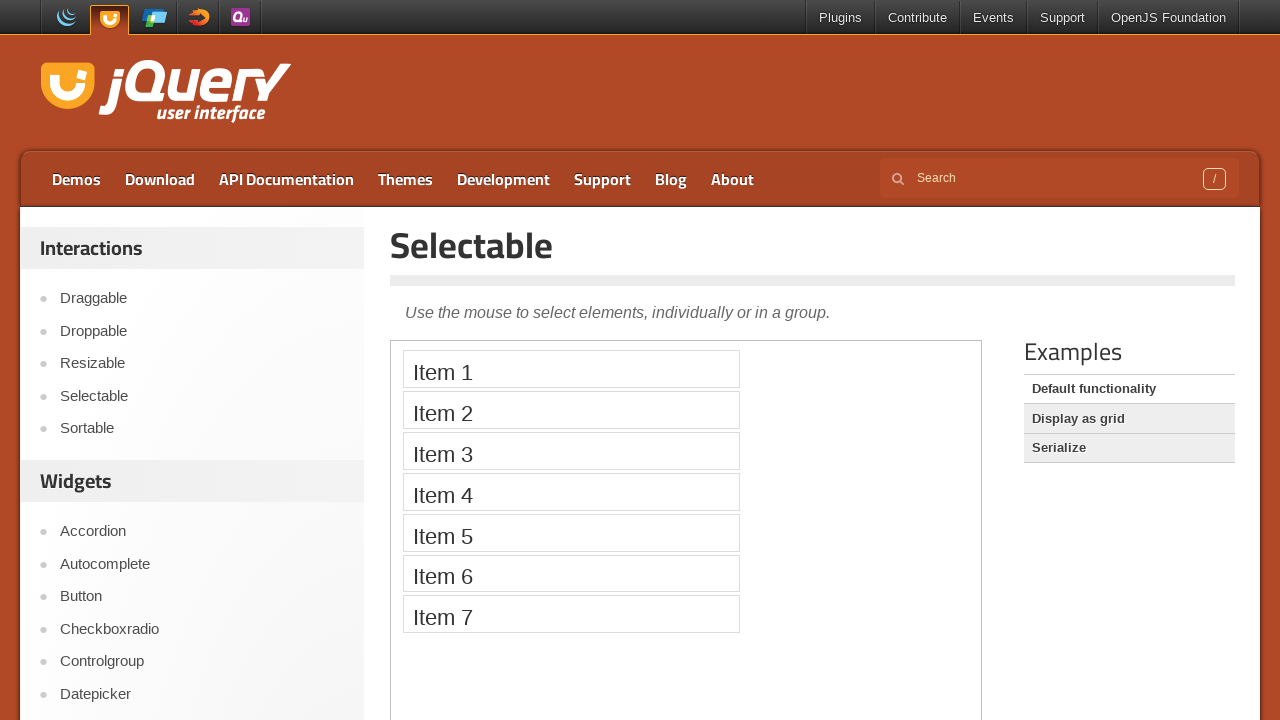

Located Item 5 element in iframe
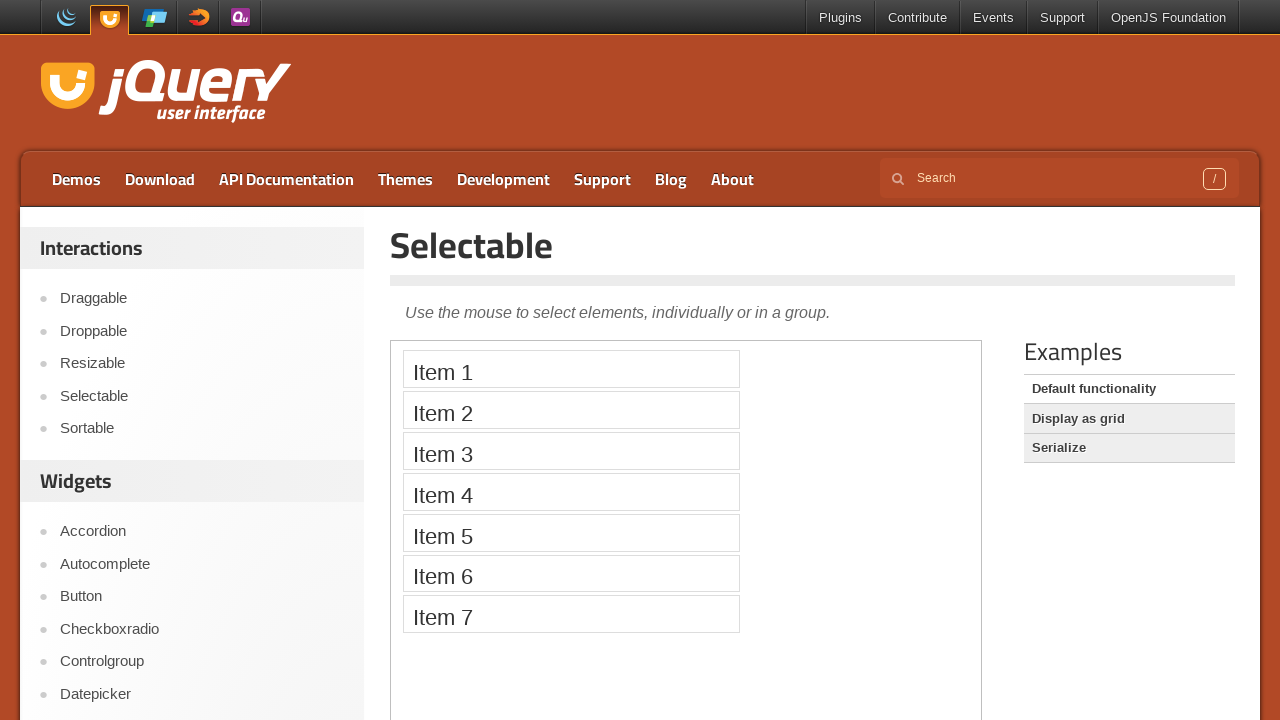

Control+clicked Item 1 to select it at (571, 369) on iframe >> nth=0 >> internal:control=enter-frame >> xpath=//li[text()='Item 1']
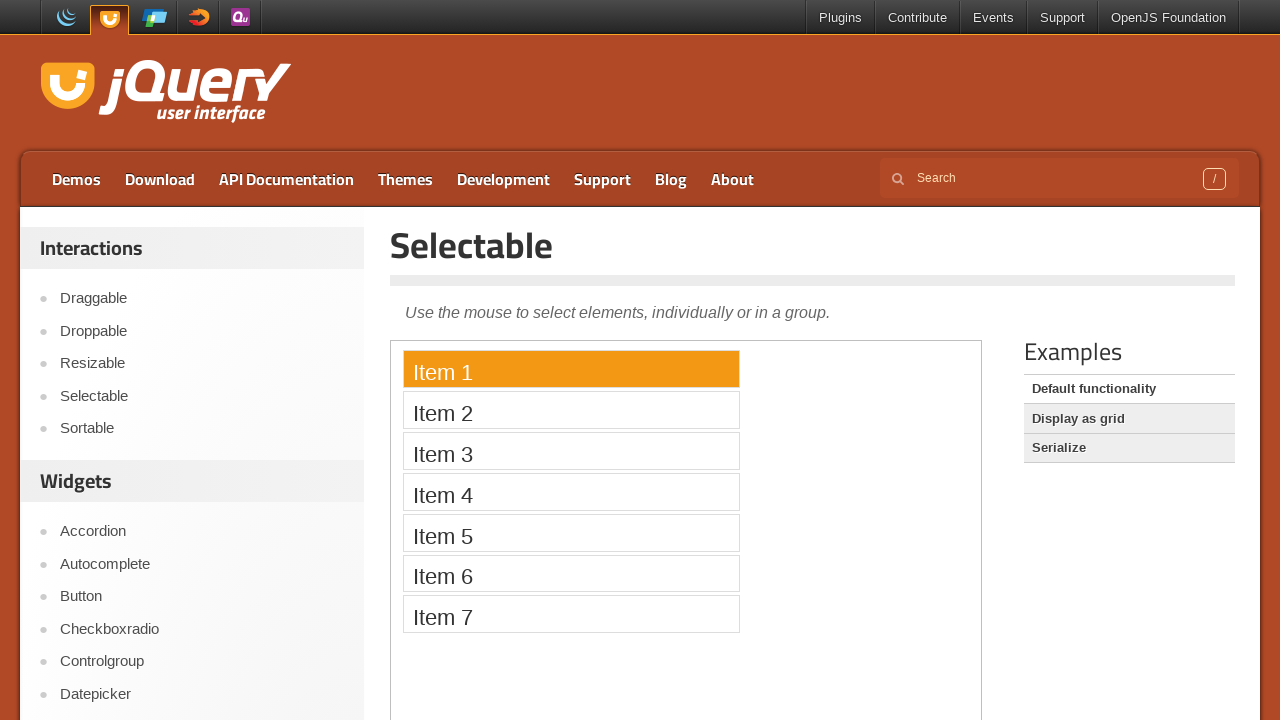

Control+clicked Item 4 to select it at (571, 492) on iframe >> nth=0 >> internal:control=enter-frame >> xpath=//li[text()='Item 4']
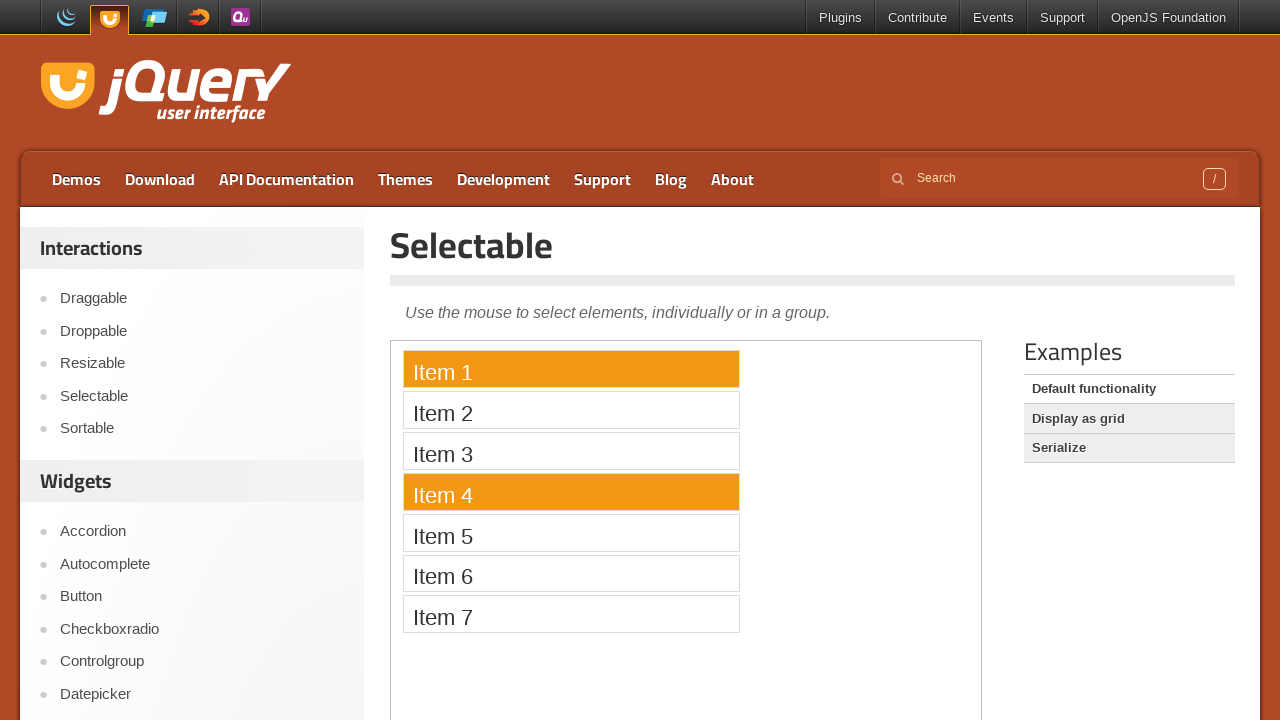

Control+clicked Item 5 to select it at (571, 532) on iframe >> nth=0 >> internal:control=enter-frame >> xpath=//li[text()='Item 5']
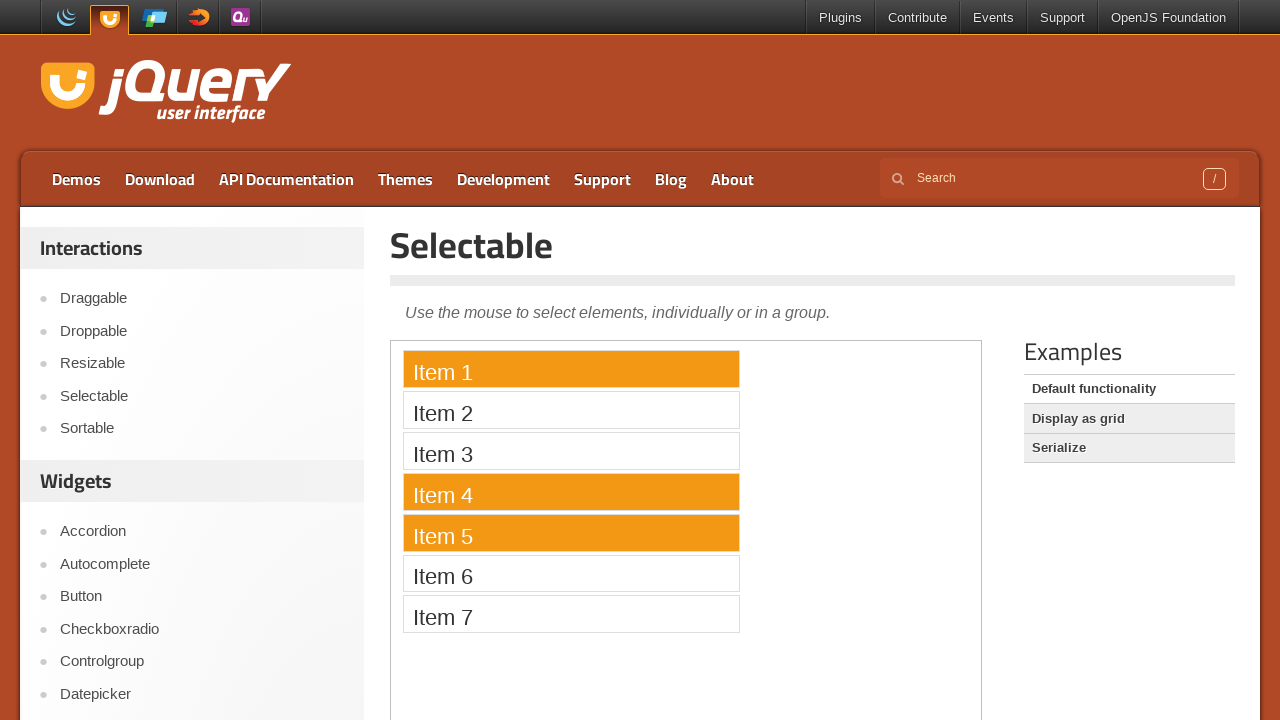

Waited 2 seconds to observe the selection state
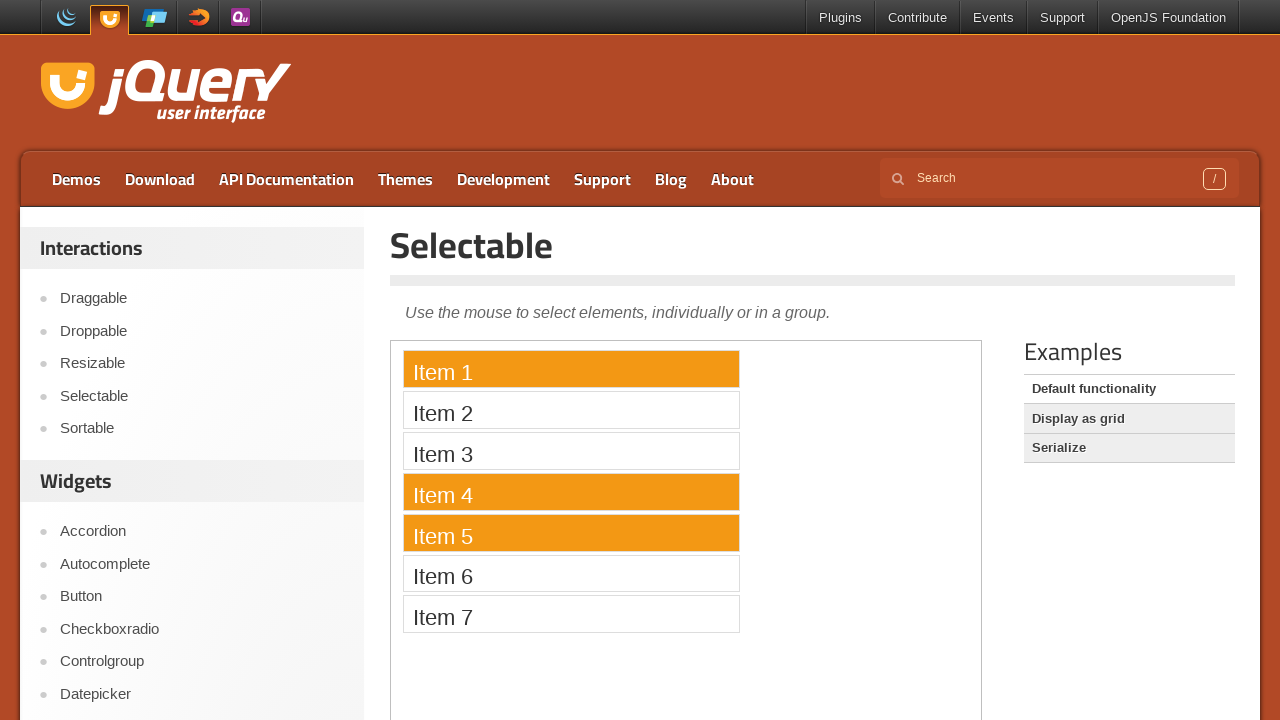

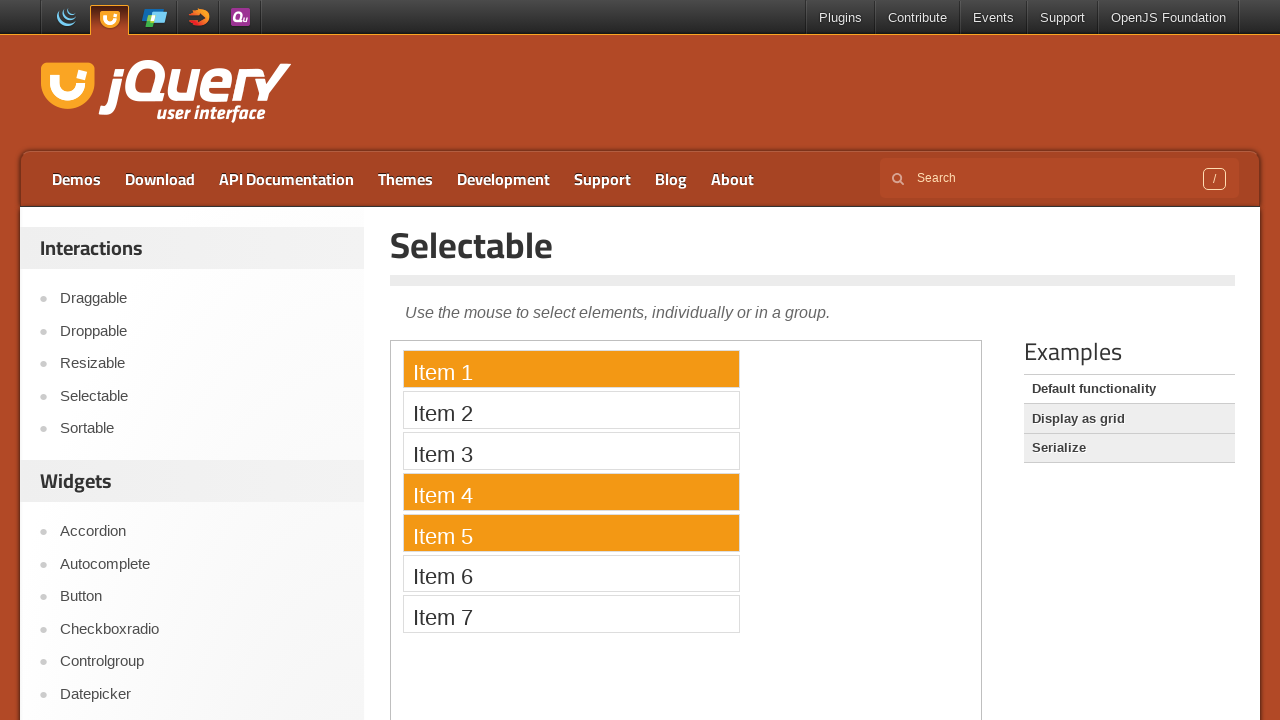